Tests dynamic controls by clicking the remove button and verifying the checkbox disappears with "It's gone!" message

Starting URL: https://the-internet.herokuapp.com/dynamic_controls

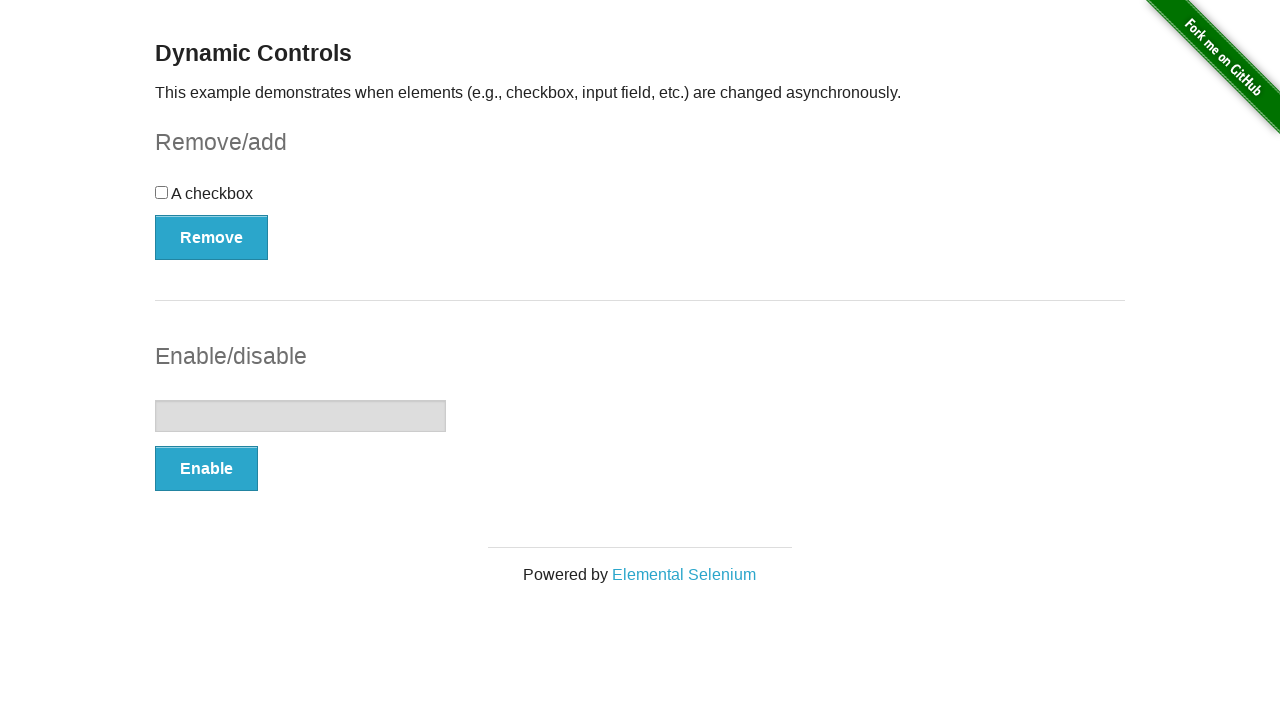

Navigated to dynamic controls page
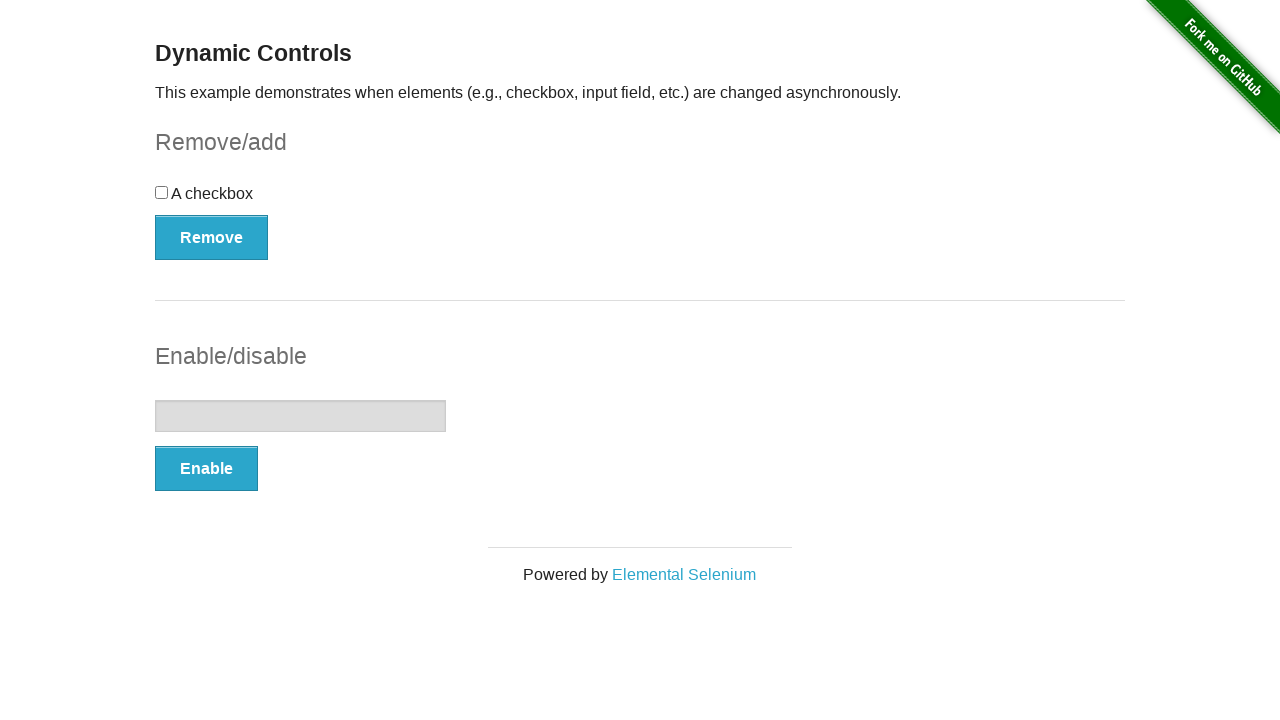

Clicked remove button for checkbox at (212, 237) on #checkbox-example>button
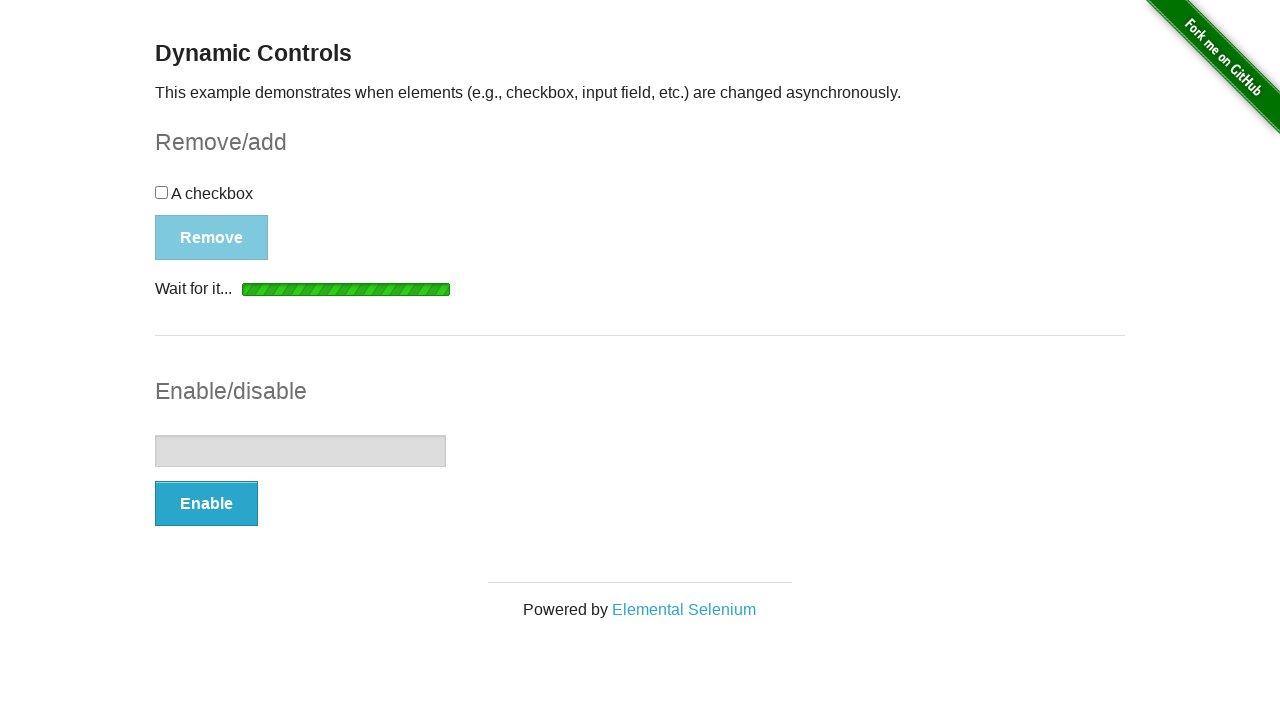

Waited for 'It's gone!' message to appear
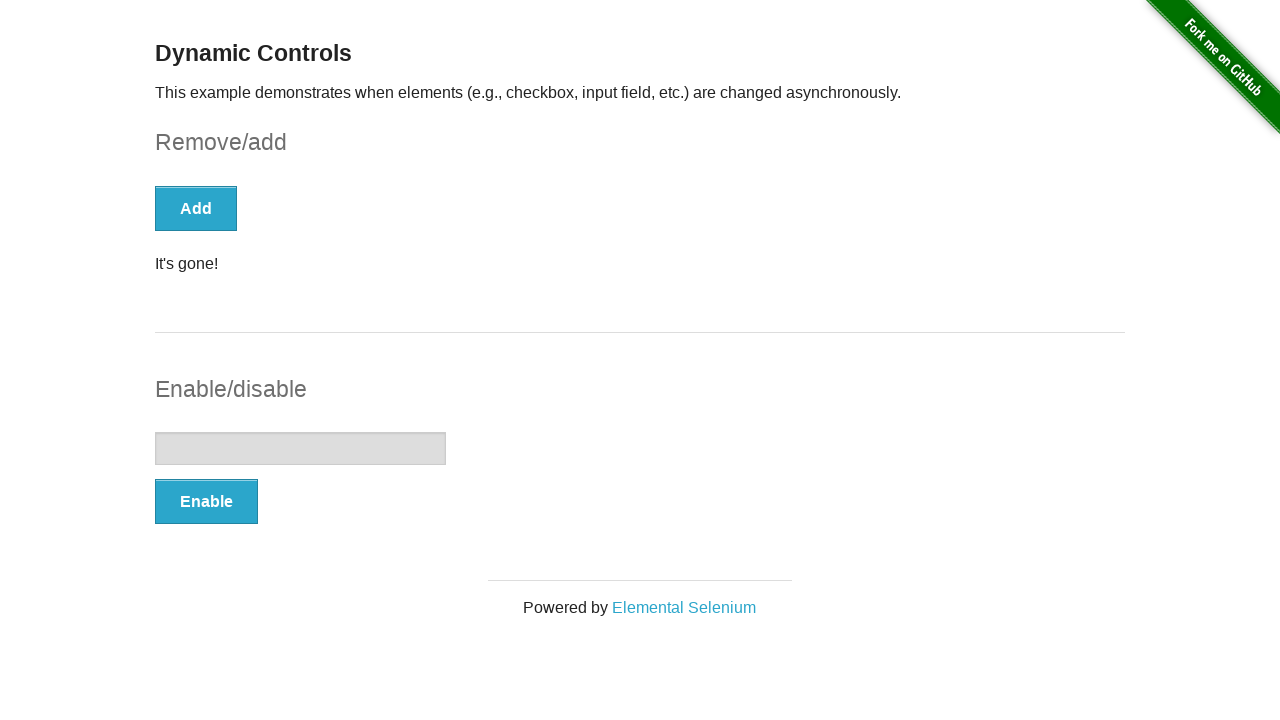

Verified checkbox disappeared with 'It's gone!' message
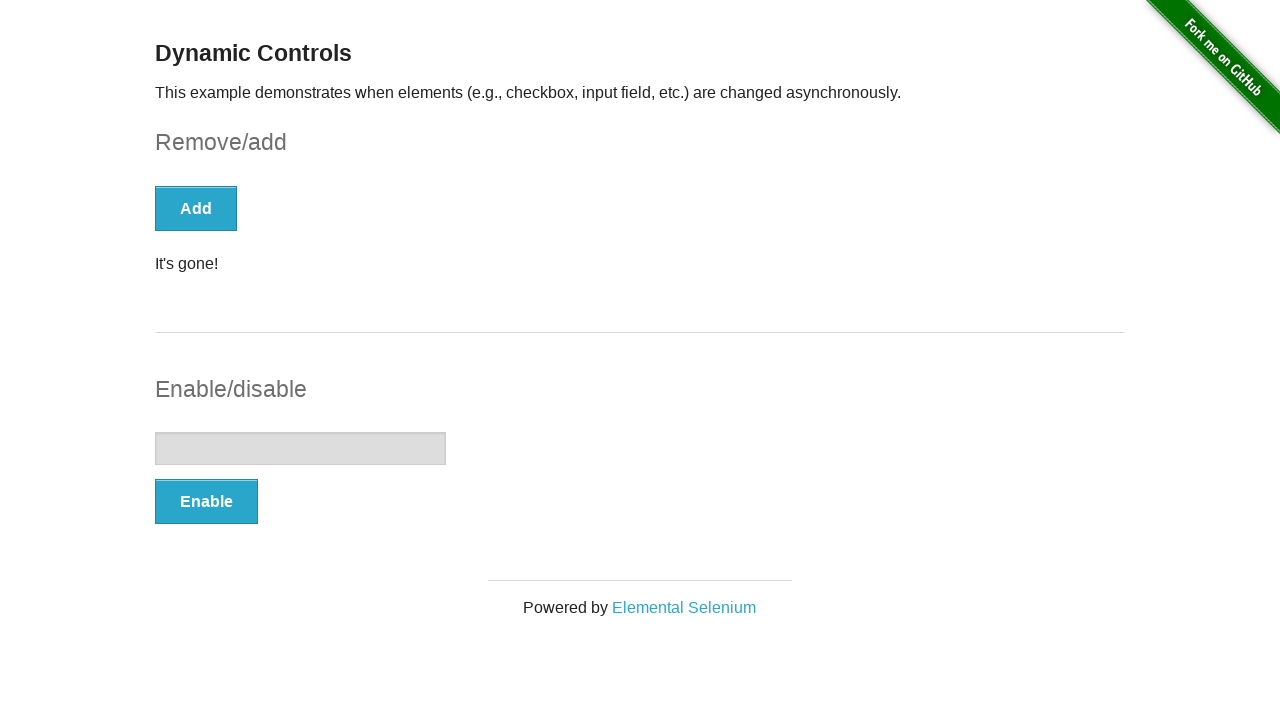

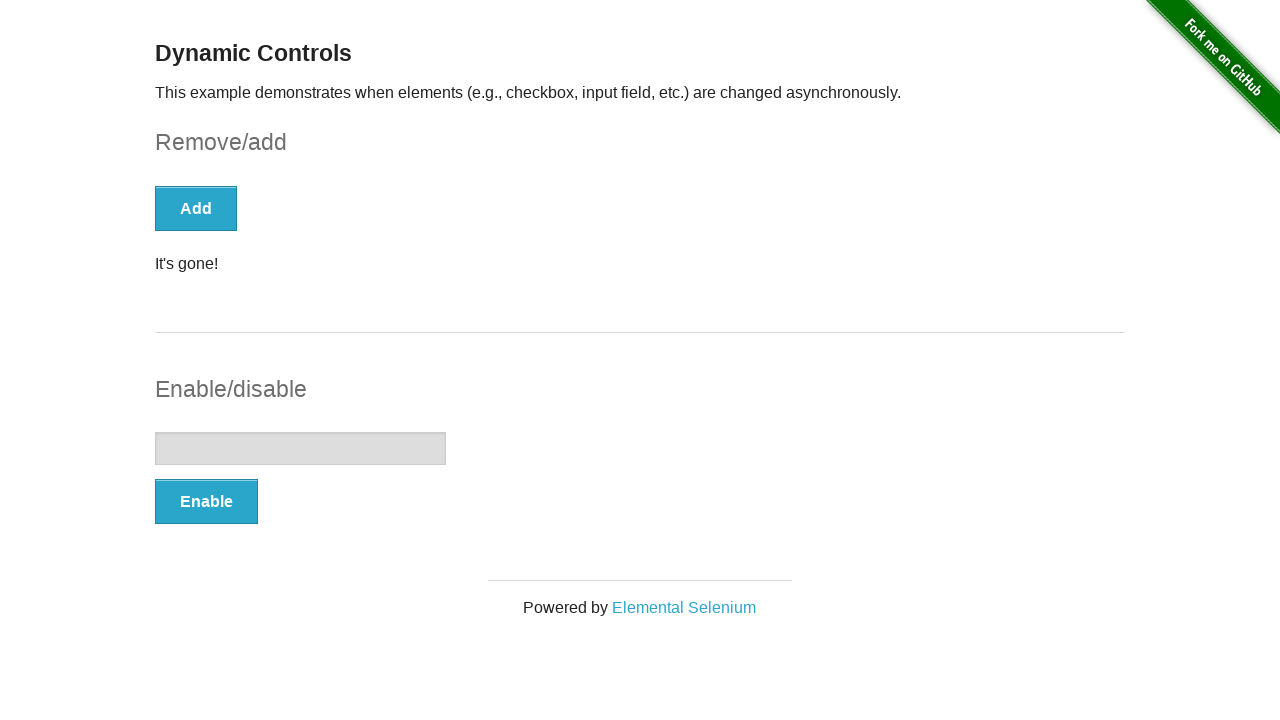